Tests that an error message appears when attempting to login with an incorrect username

Starting URL: https://www.saucedemo.com/

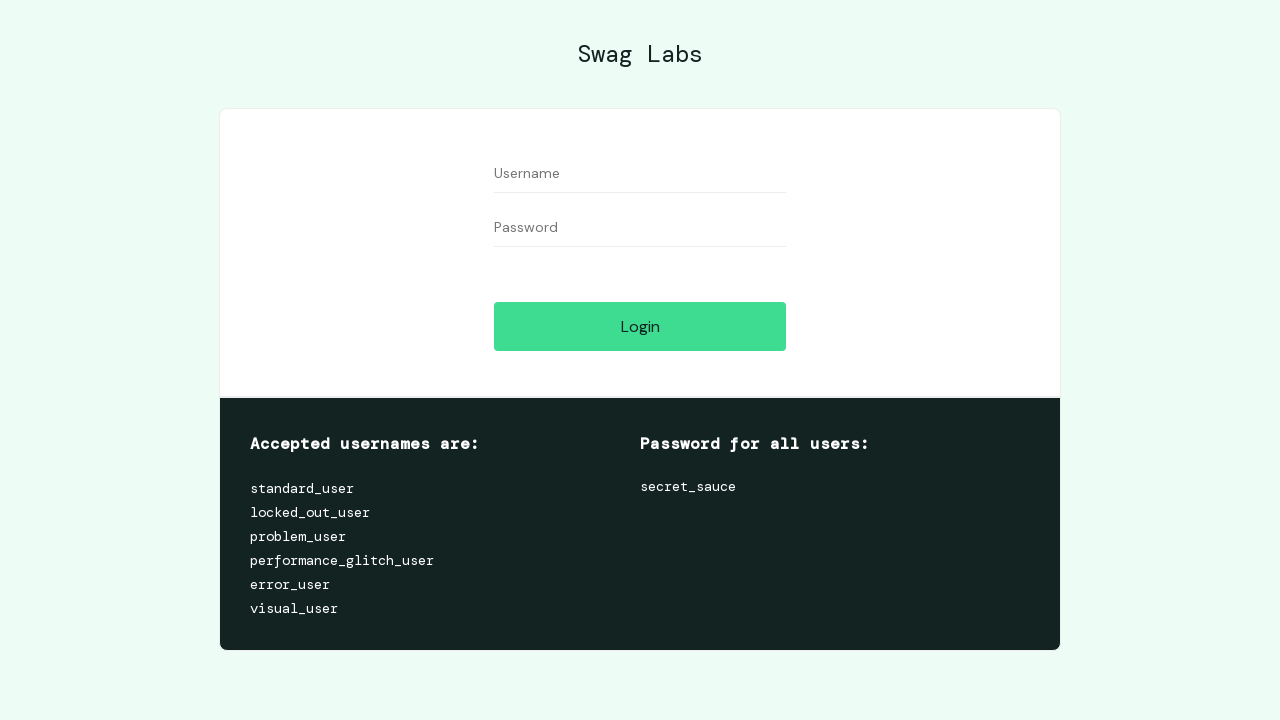

Filled username field with incorrect value 'user' on #user-name
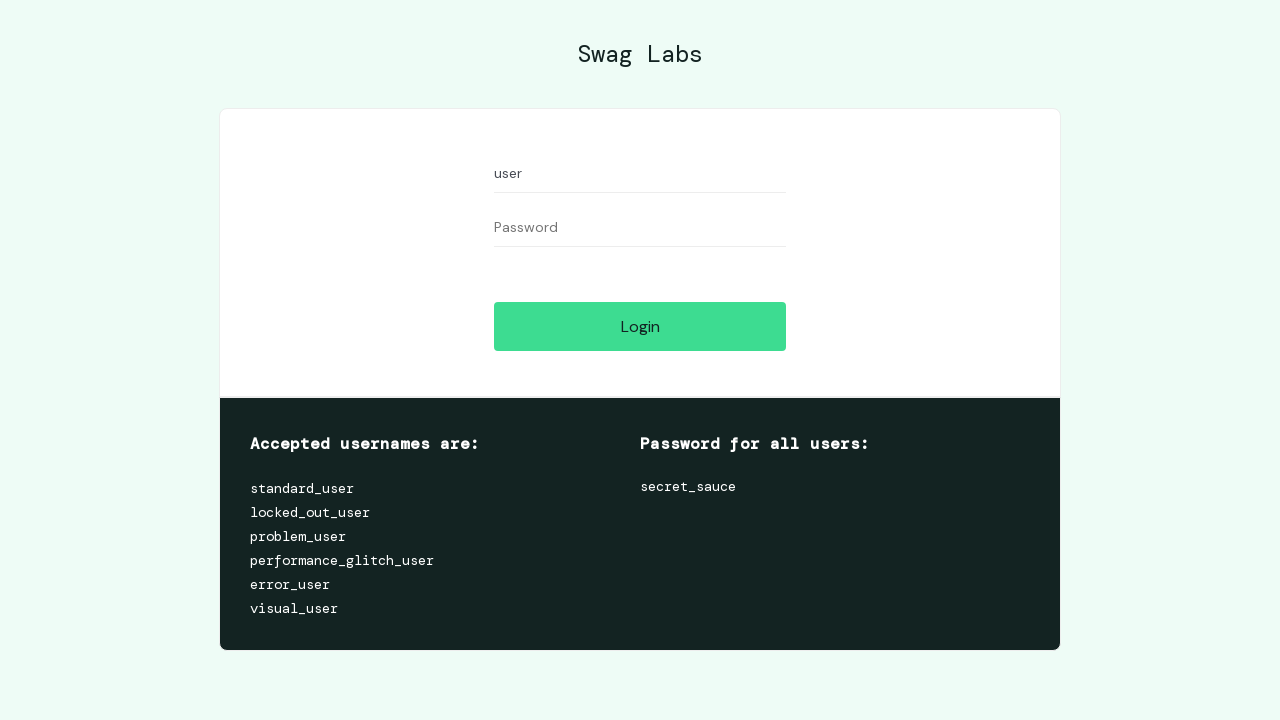

Filled password field with 'secret_sauce' on #password
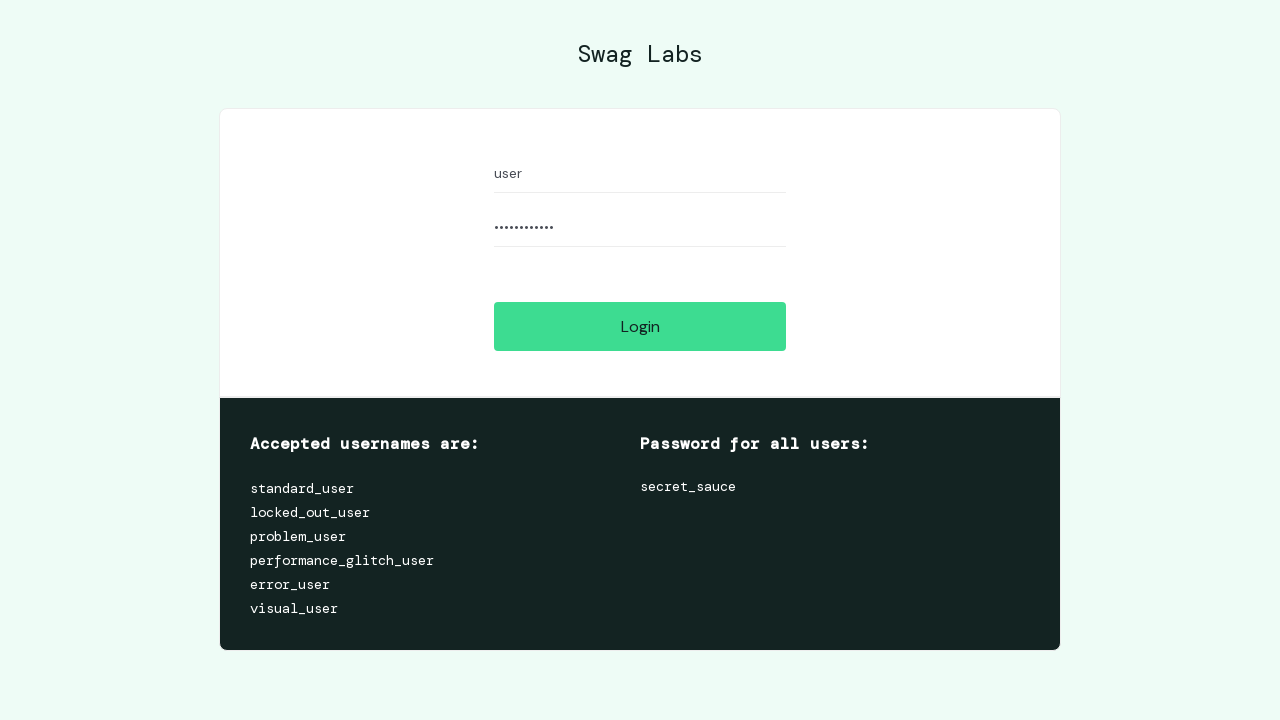

Clicked login button at (640, 326) on #login-button
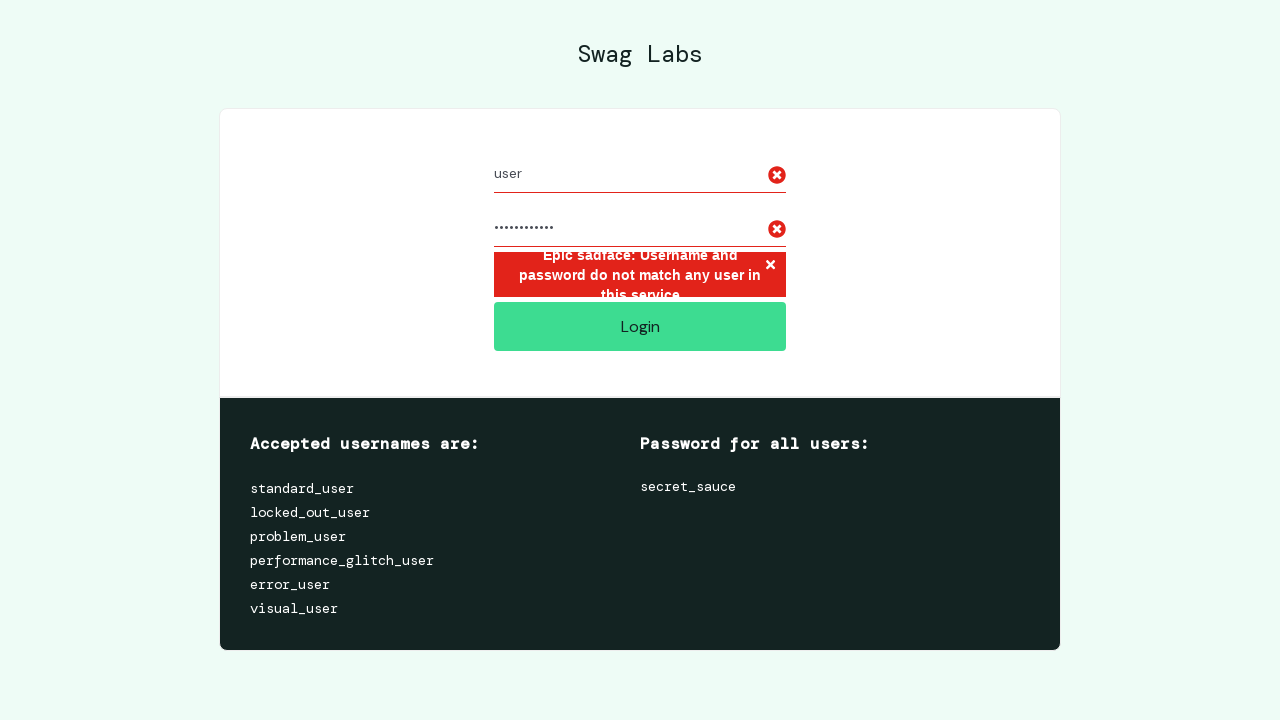

Error message container appeared
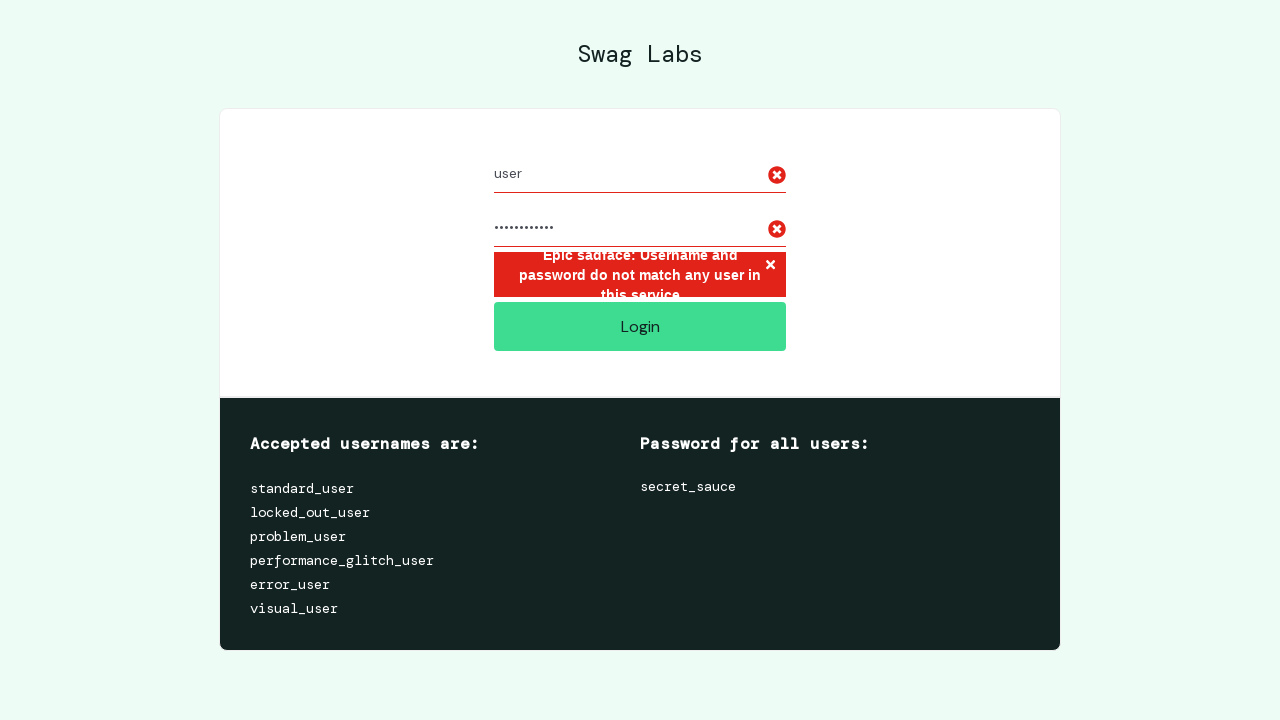

Retrieved error message text
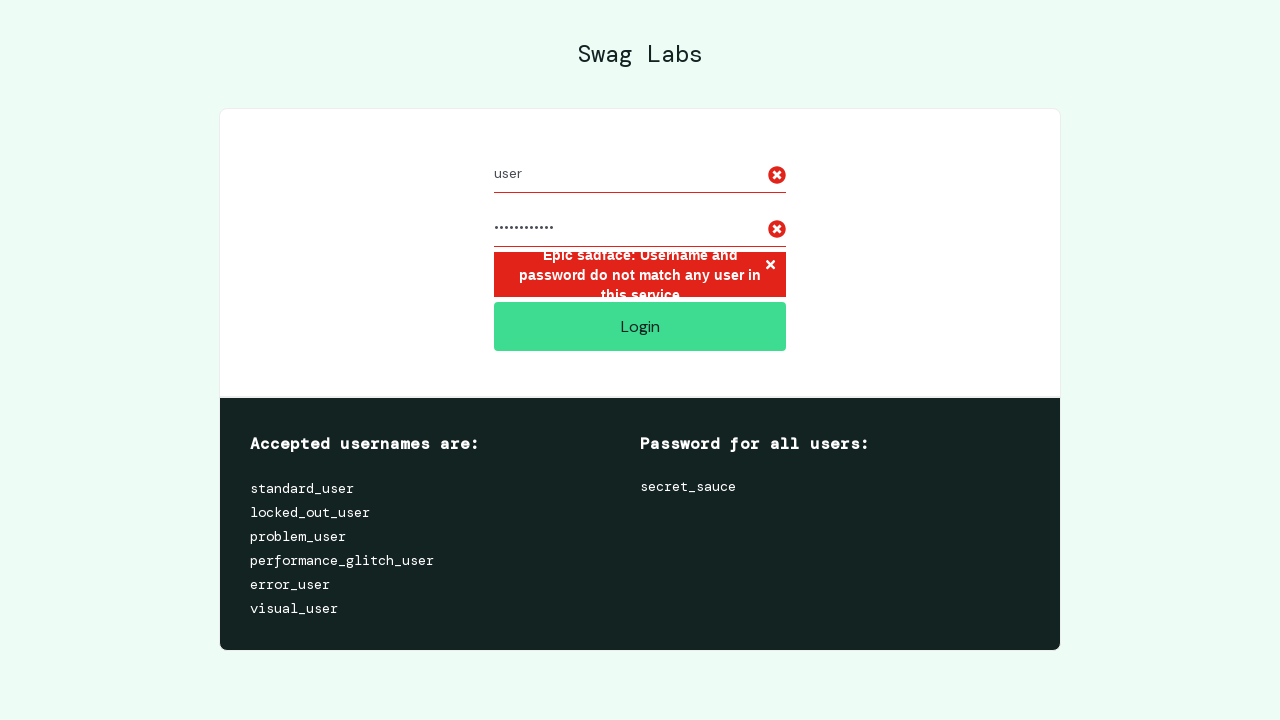

Verified error message contains expected text about incorrect username/password
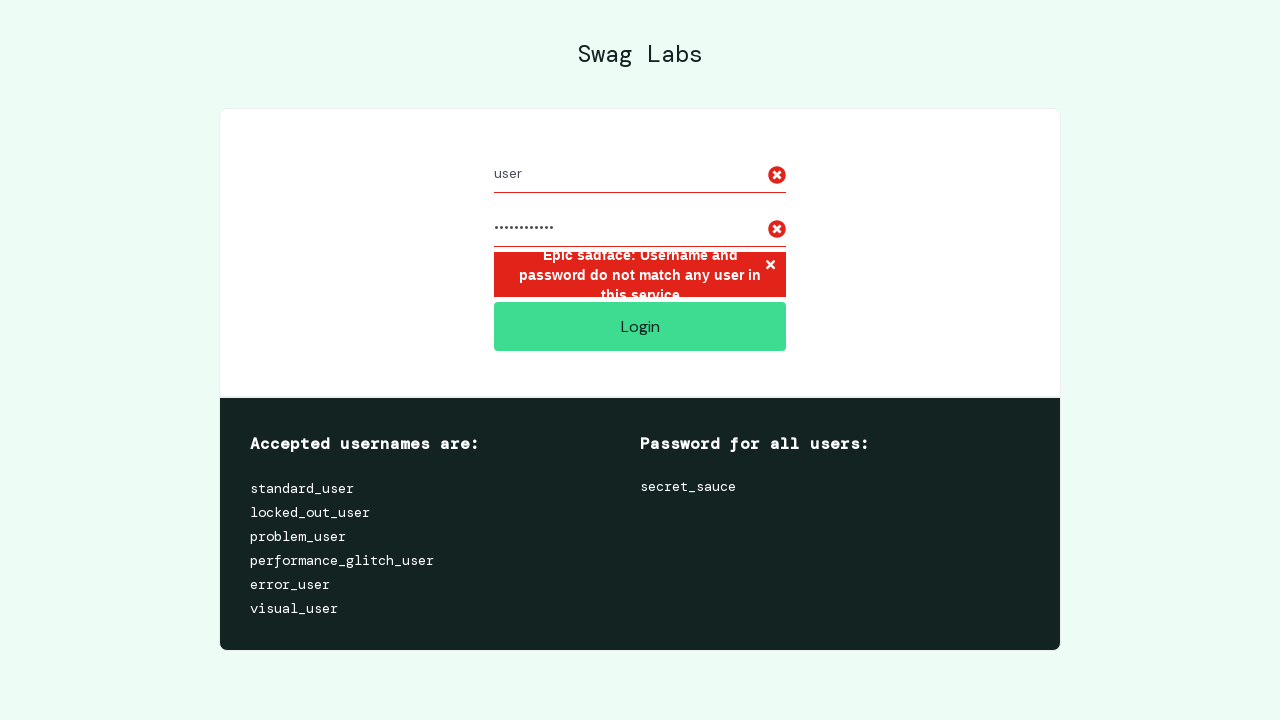

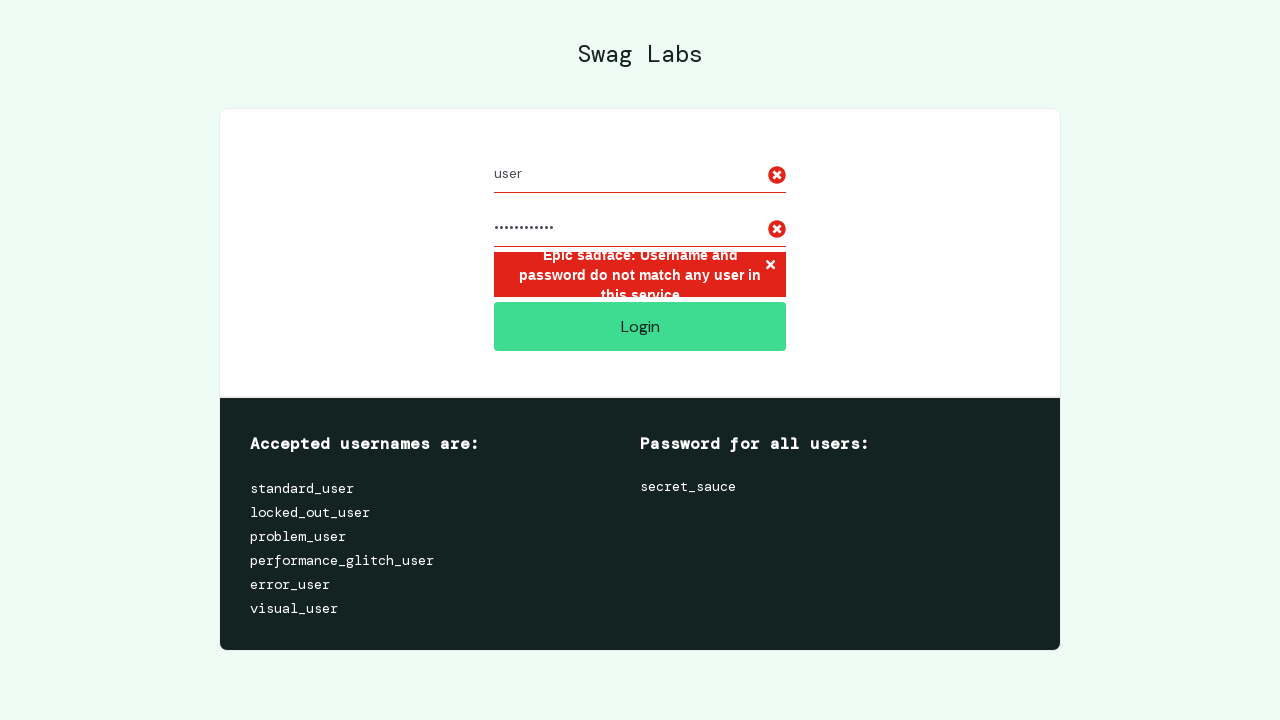